Tests dynamic loading functionality by clicking a start button and waiting for content to load, then verifying the loaded text element appears

Starting URL: https://the-internet.herokuapp.com/dynamic_loading/2

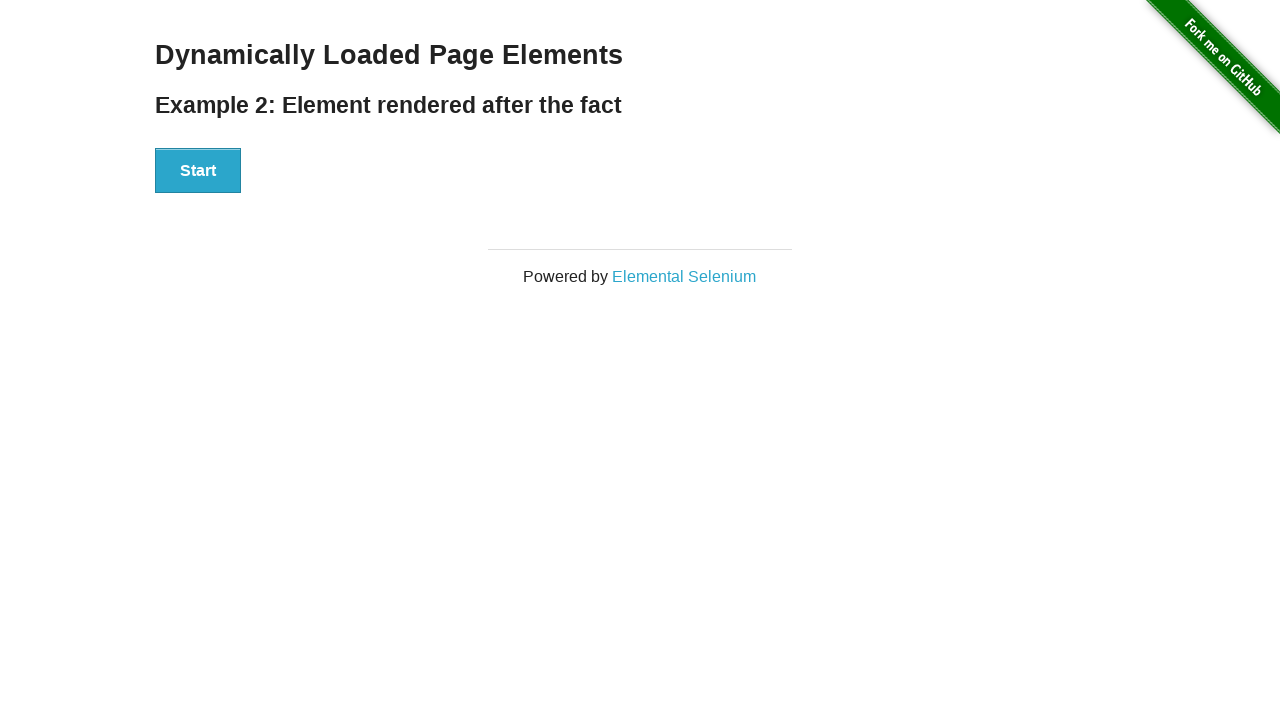

Clicked start button to trigger dynamic loading at (198, 171) on xpath=//*[@id="start"]/button
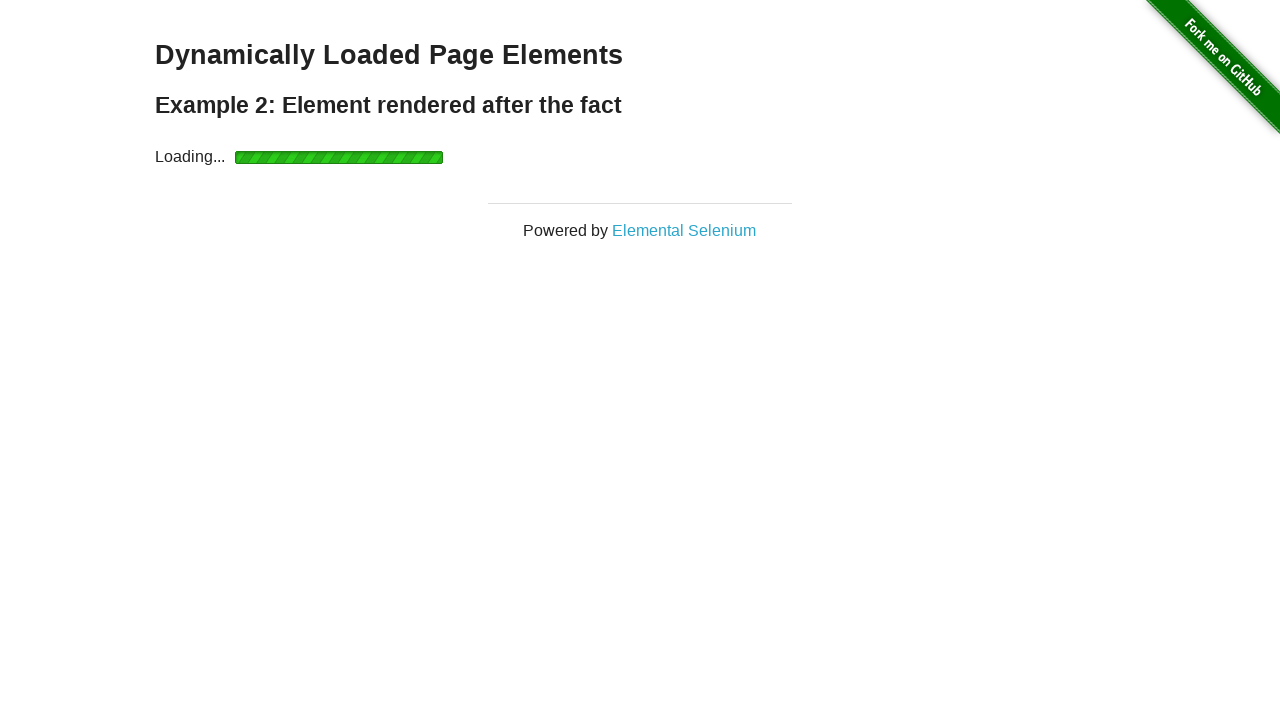

Waited for dynamically loaded content to appear
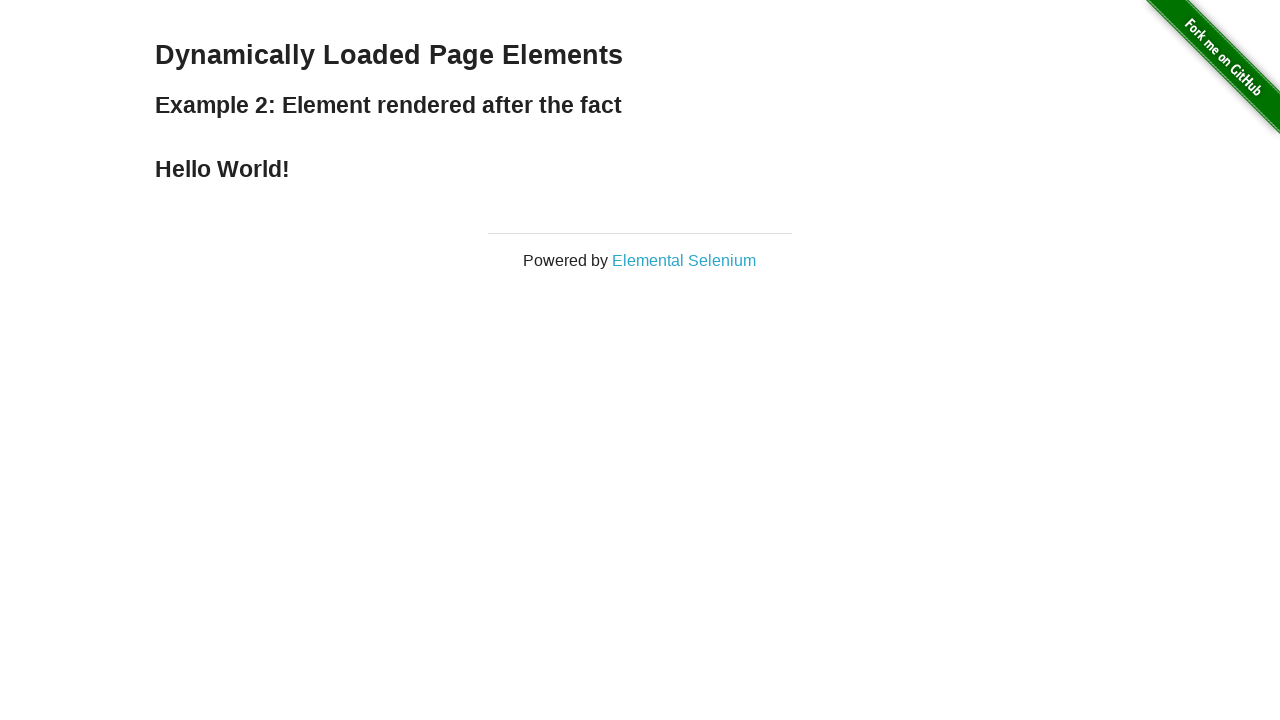

Verified the loaded text element is visible
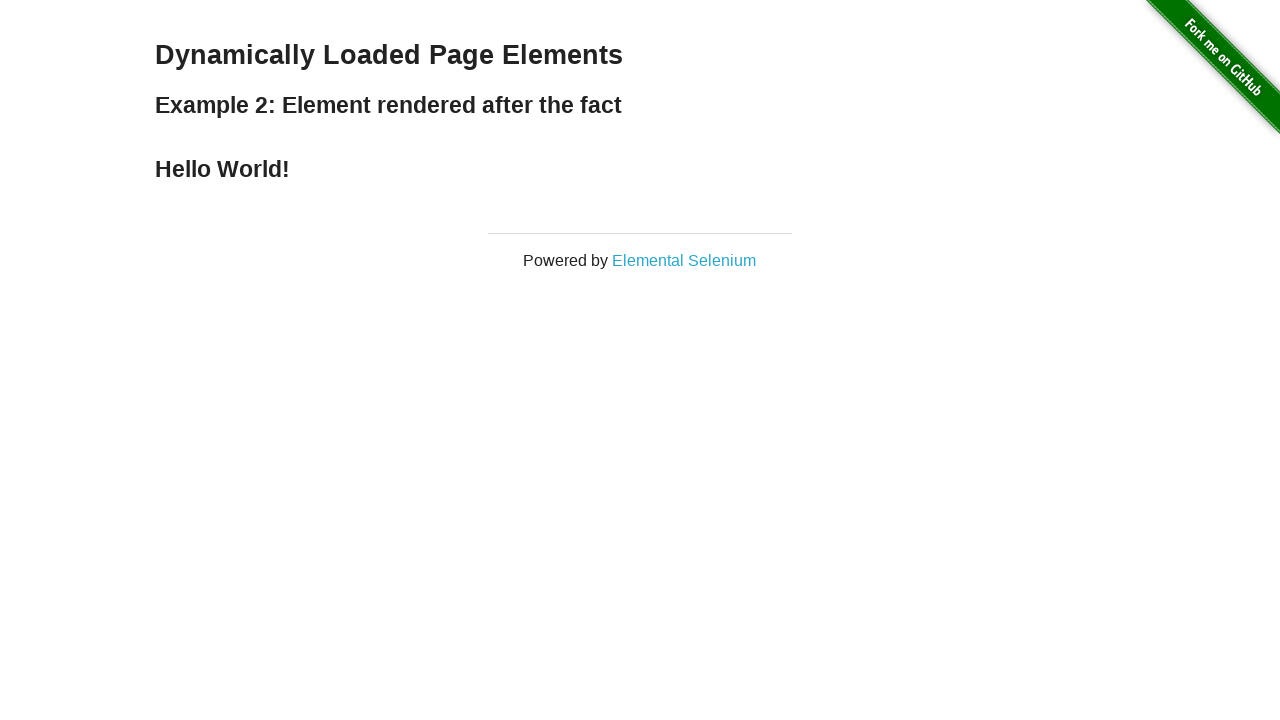

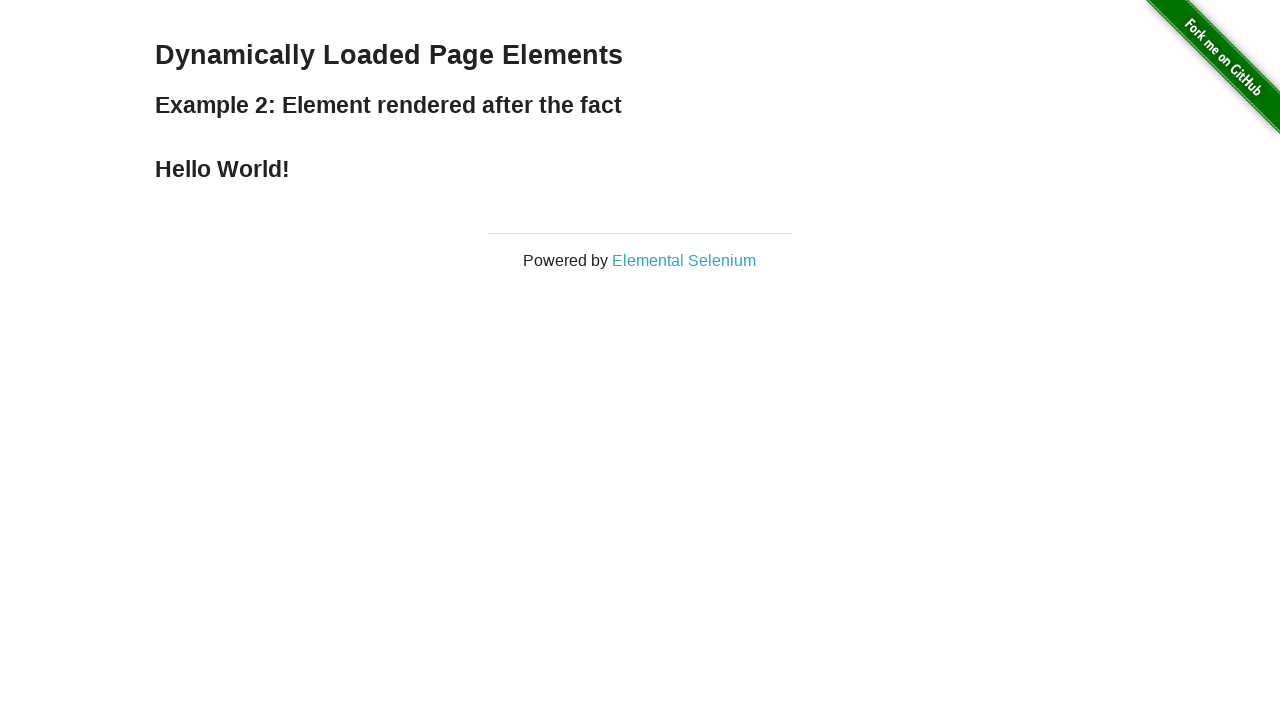